Tests simple alert by clicking the alert button and accepting the alert dialog

Starting URL: https://demoqa.com/alerts

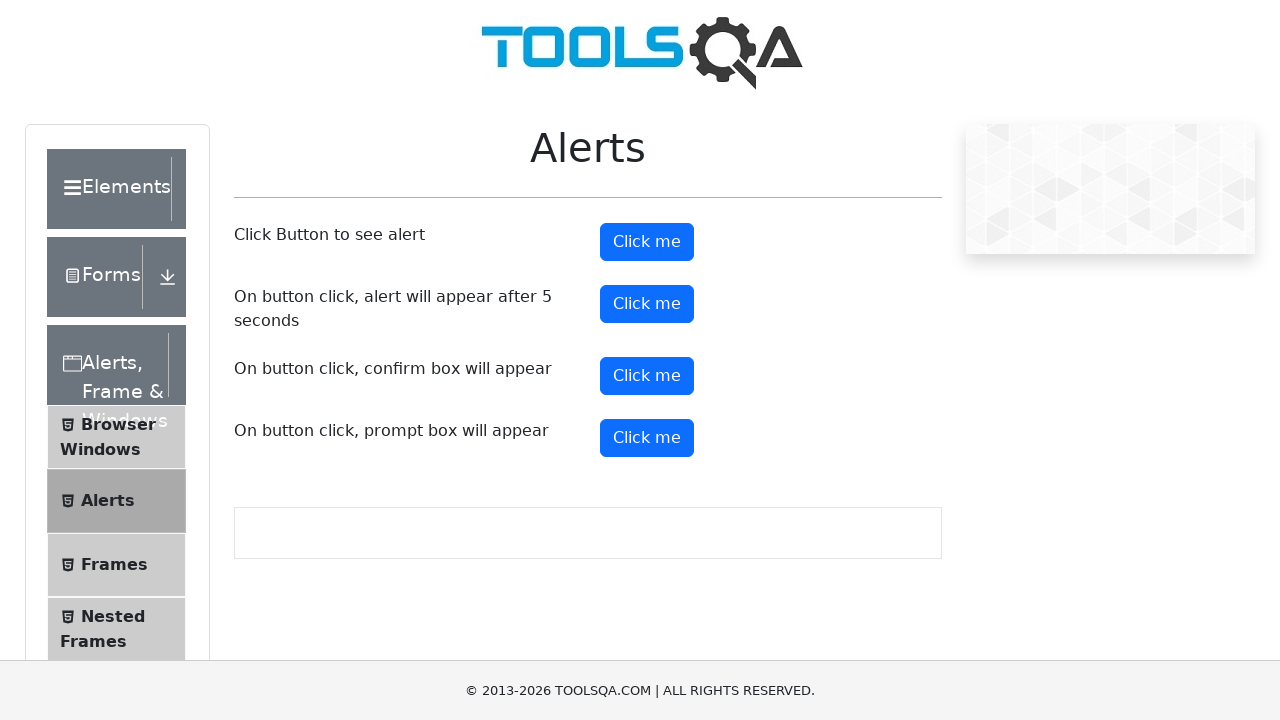

Set up dialog handler to accept alerts
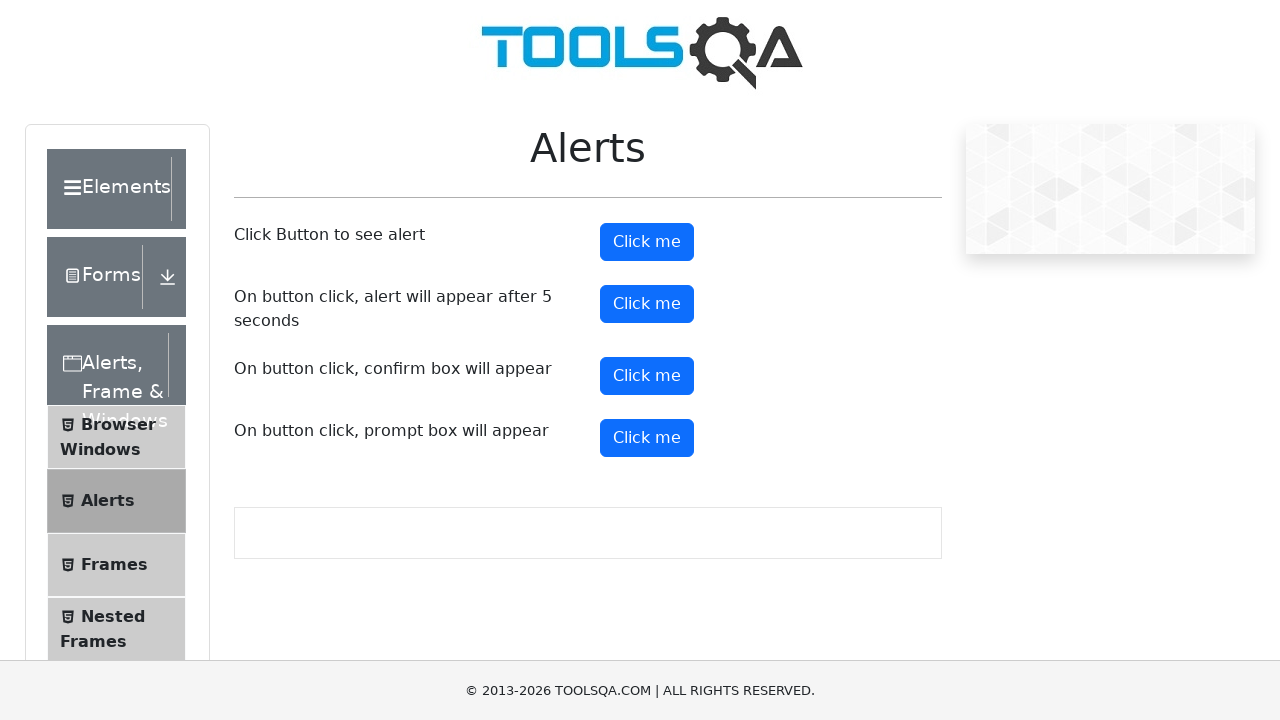

Clicked alert button to trigger simple alert dialog at (647, 242) on #alertButton
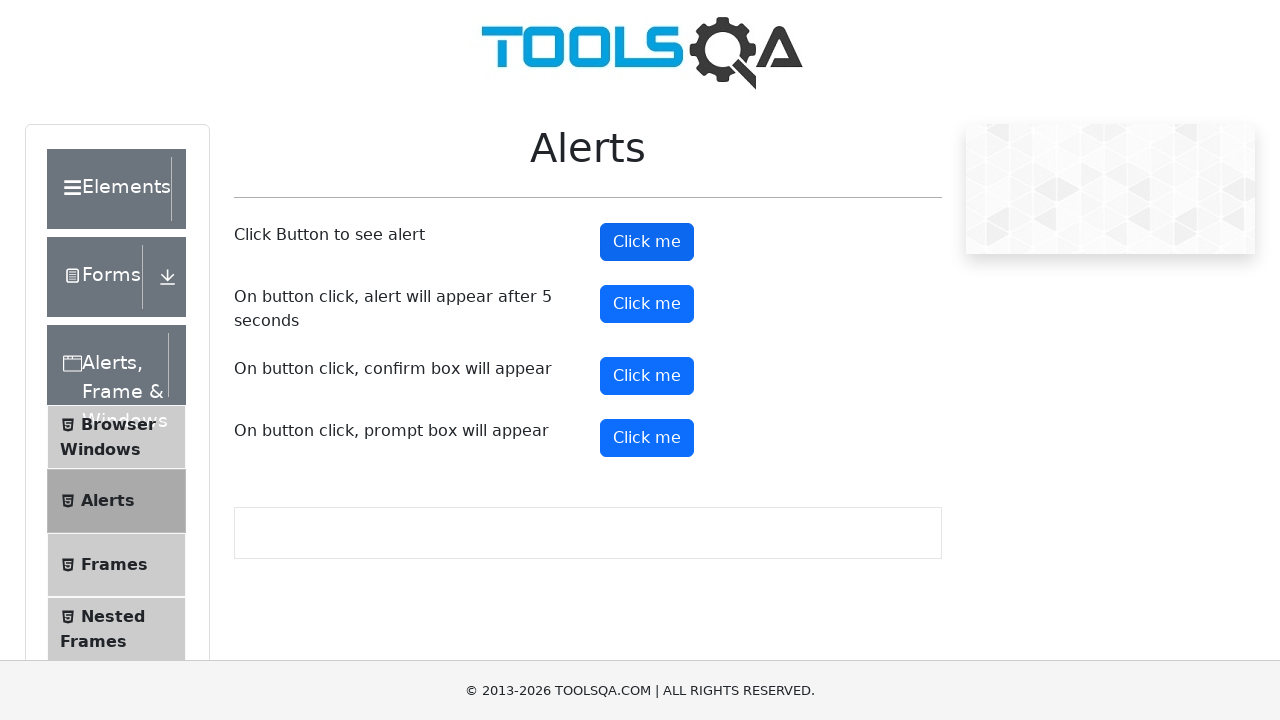

Waited for alert dialog to be handled and accepted
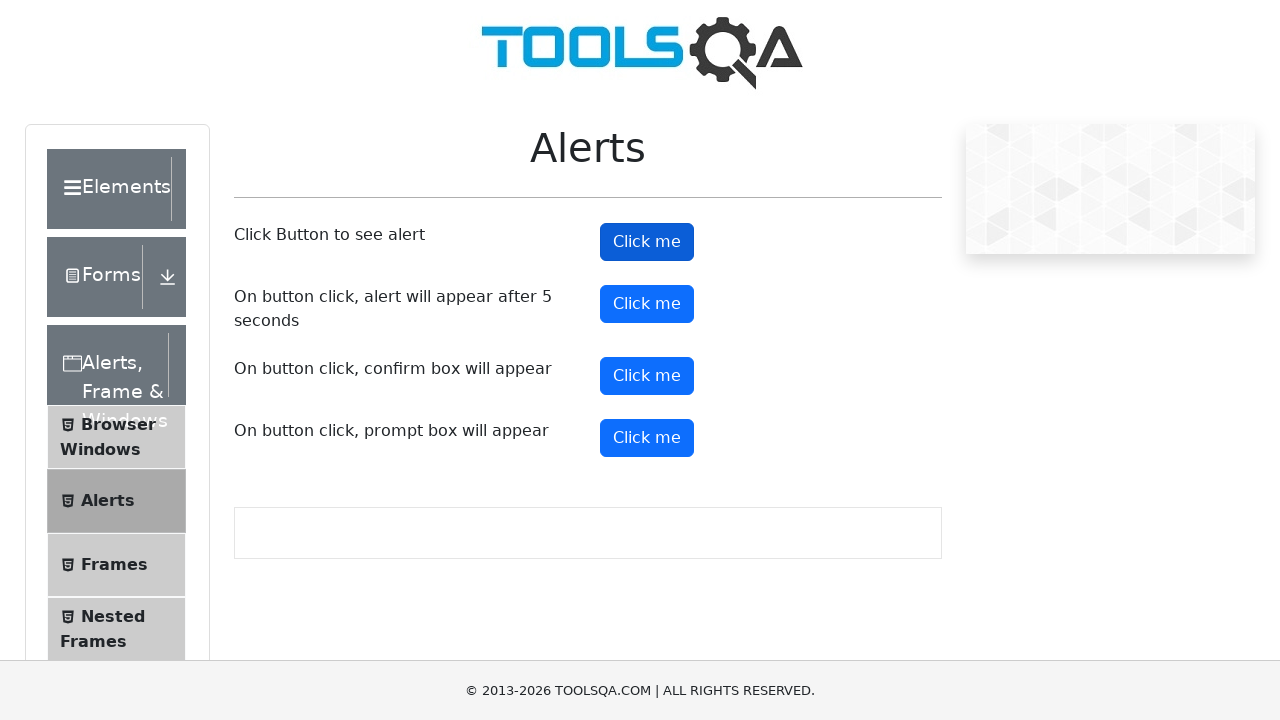

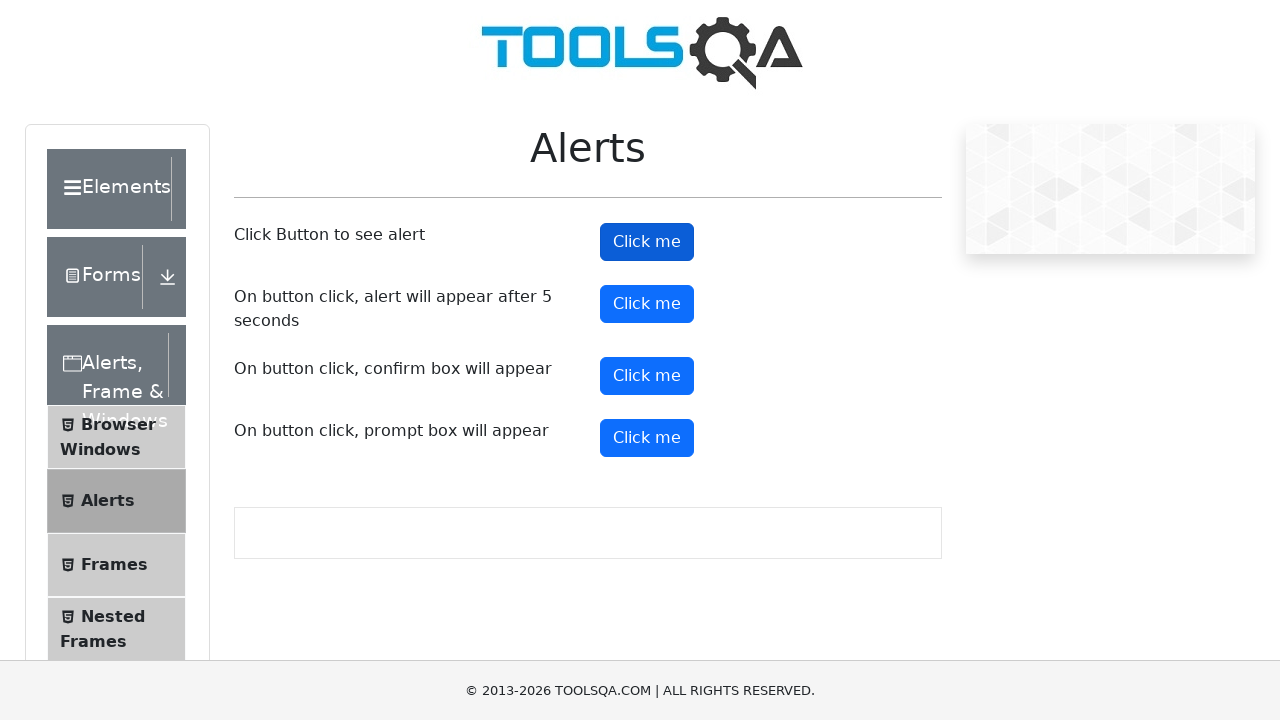